Navigates to the homepage and clicks on the "Digest Authentication" link to verify navigation to the digest auth page

Starting URL: http://the-internet.herokuapp.com/

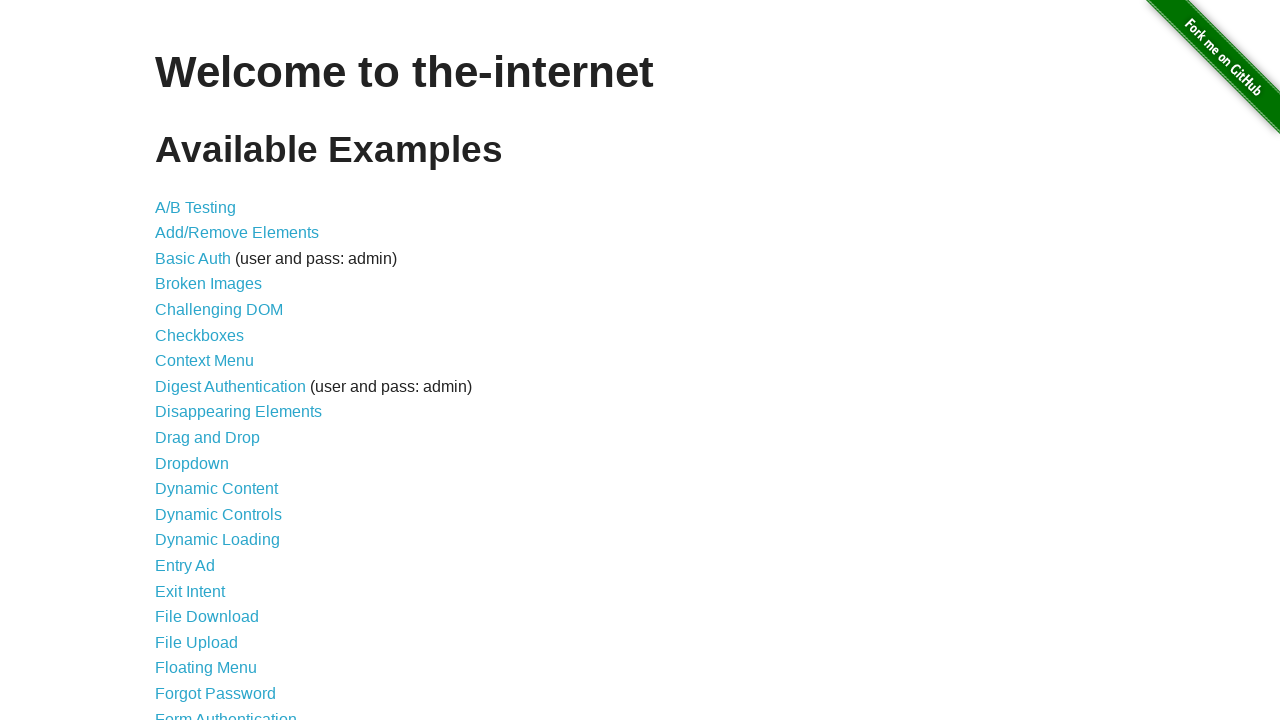

Located Digest Authentication link on homepage
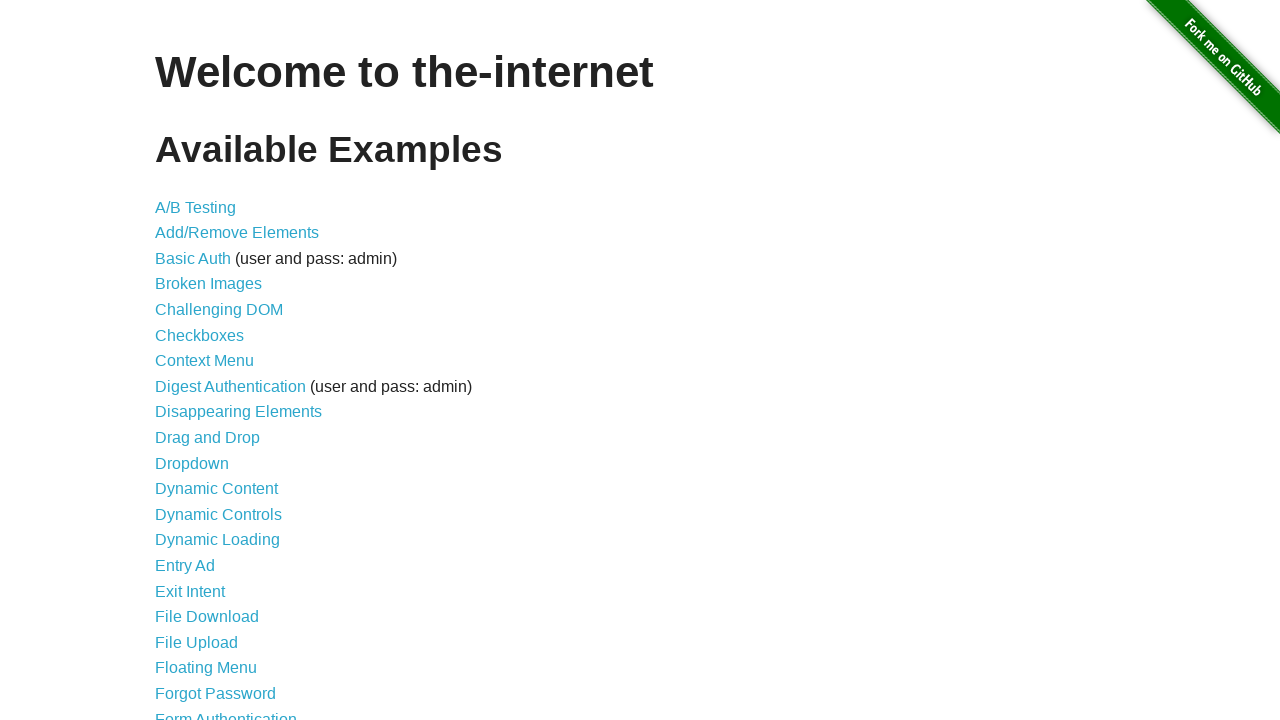

Clicked Digest Authentication link
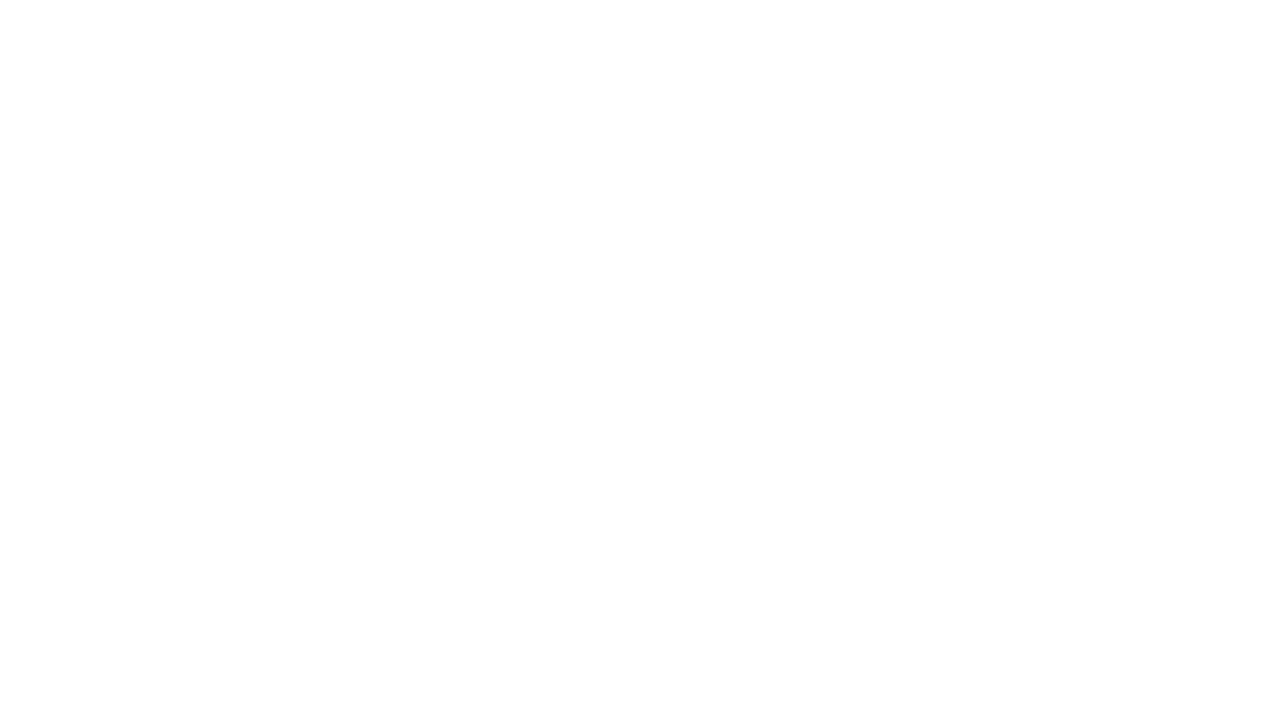

Navigated to digest auth page successfully
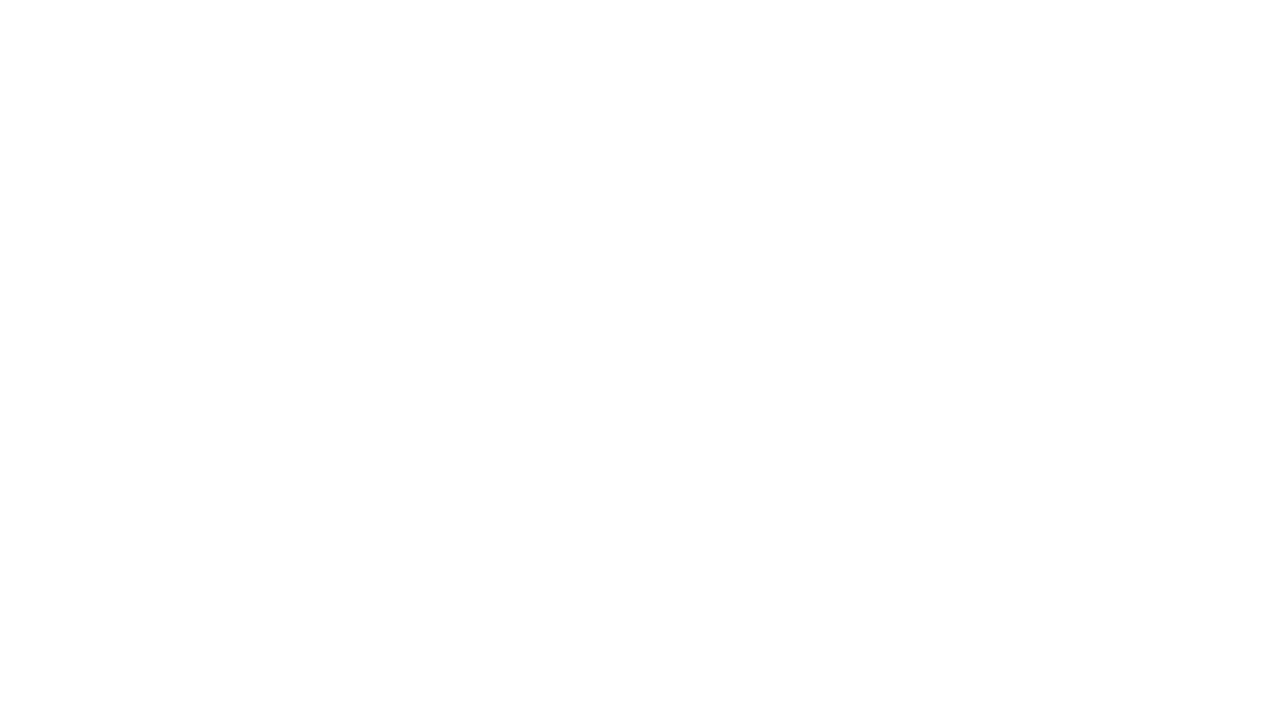

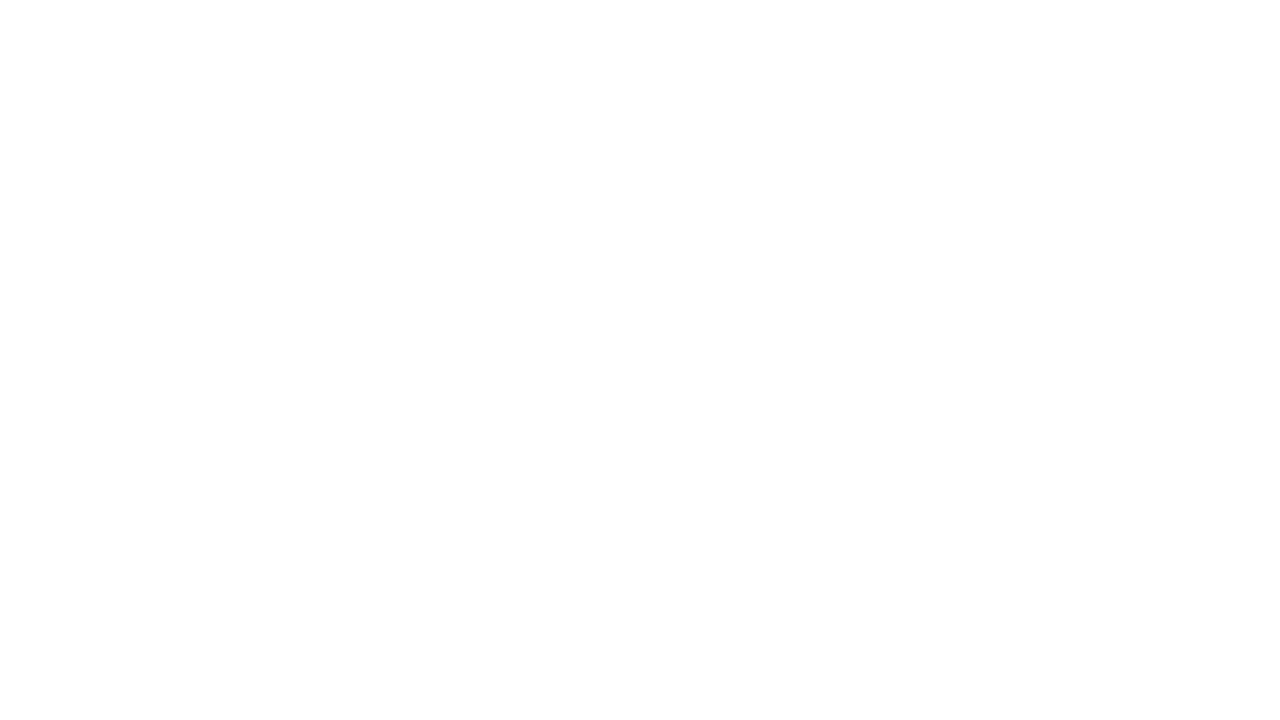